Tests the email subscription/demo request form on OrangeHRM's homepage by filling in an email address and clicking the submit button.

Starting URL: https://www.orangehrm.com/

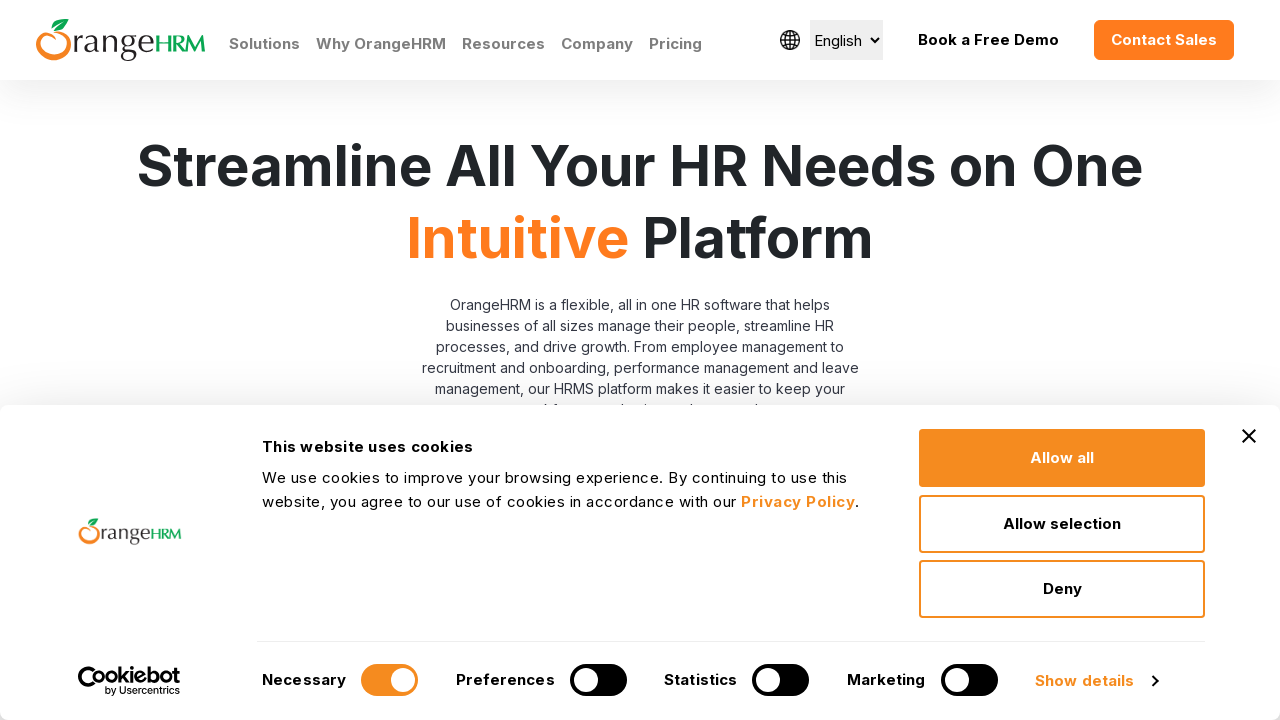

Filled email field with 'automation_tester@example.com' on #Form_submitForm_EmailHomePage
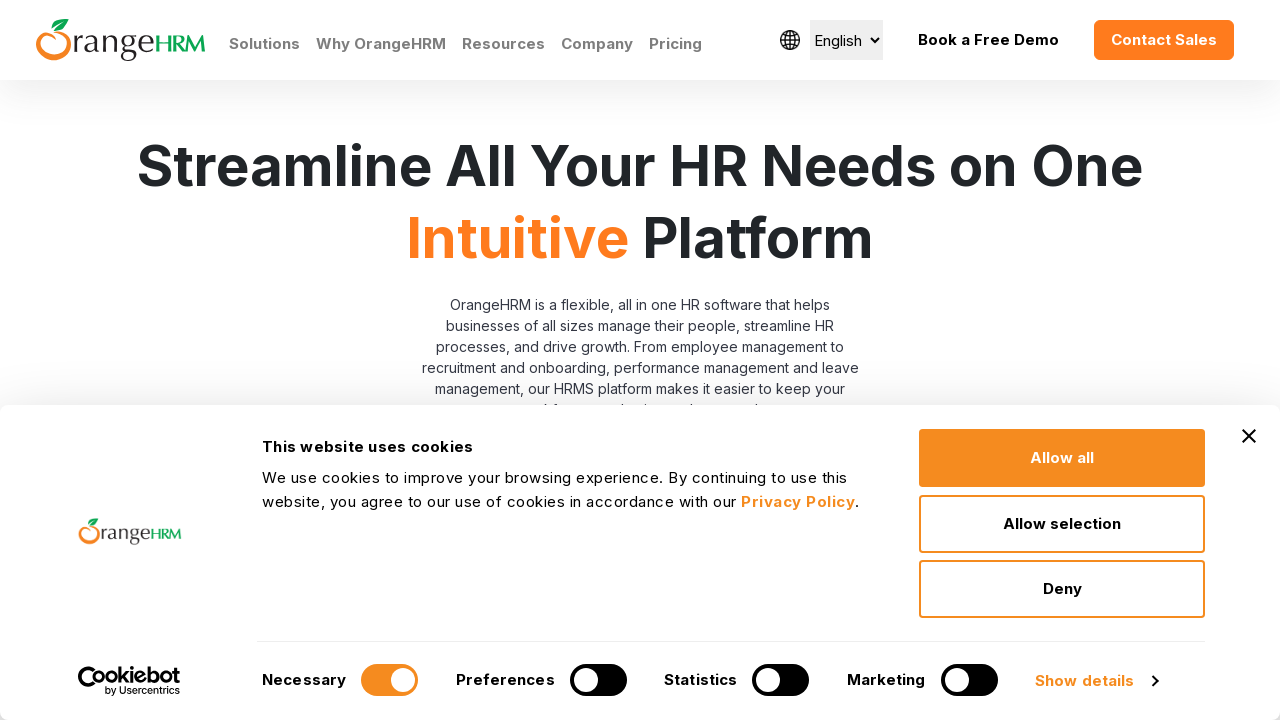

Clicked submit button to request demo at (717, 360) on [name='action_request']
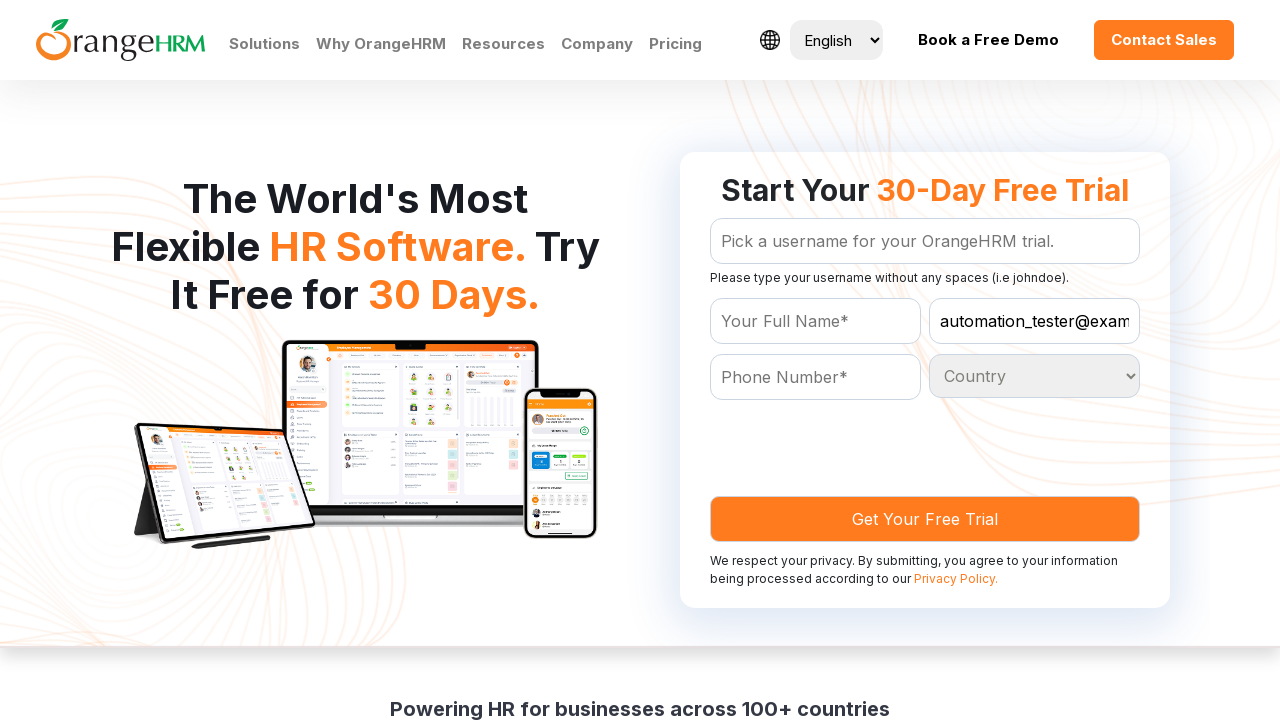

Waited 2 seconds for form submission to process
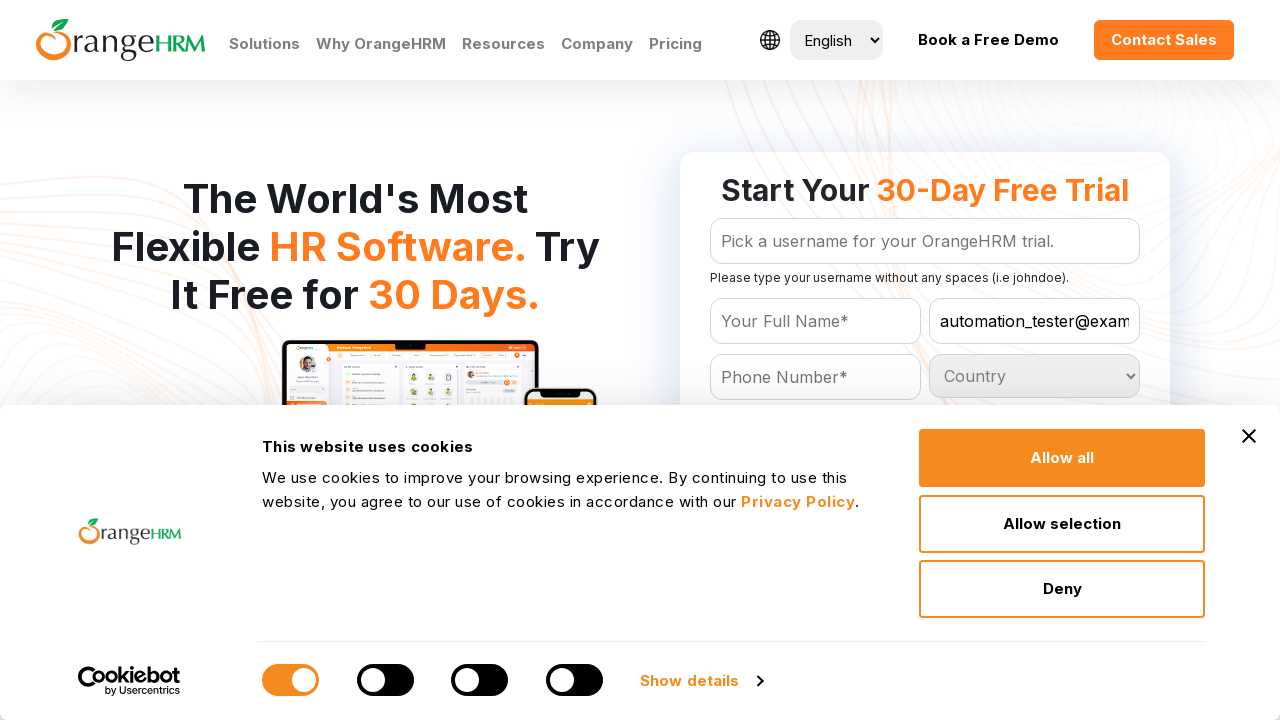

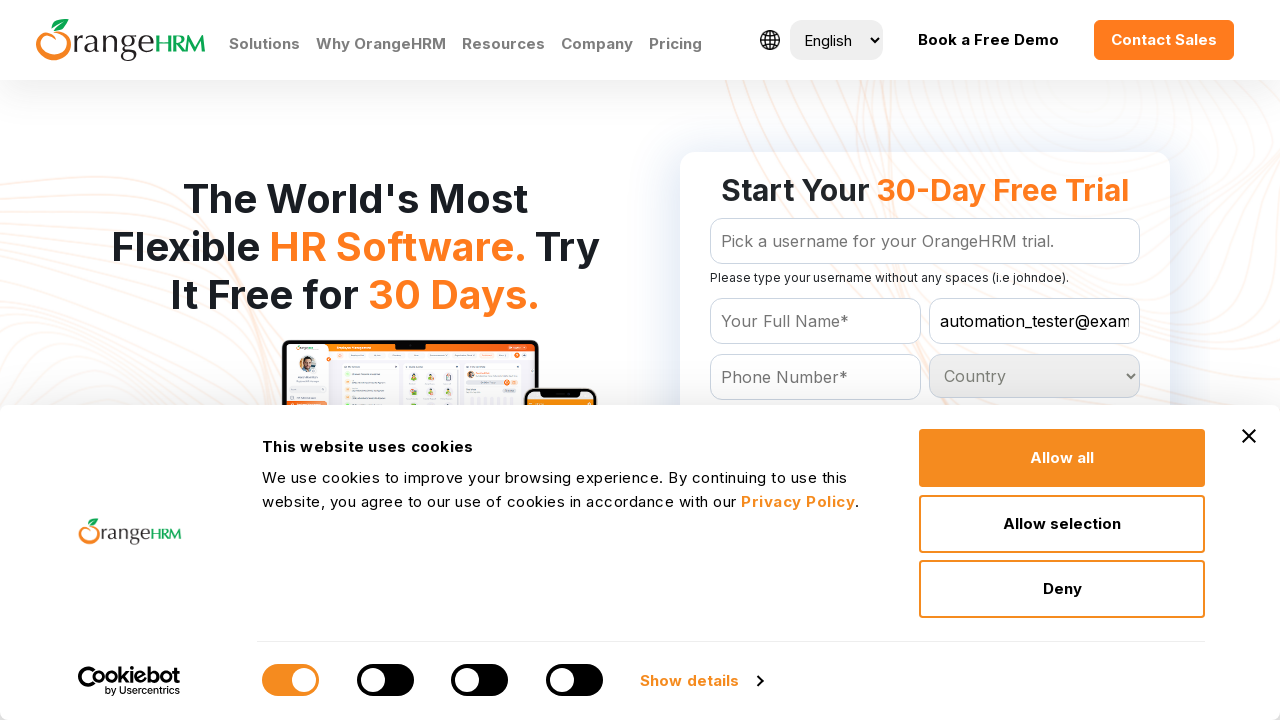